Tests triangle classification error handling by entering invalid sides 2, 2, 7 and verifying the error message

Starting URL: https://testpages.eviltester.com/styled/apps/triangle/triangle001.html

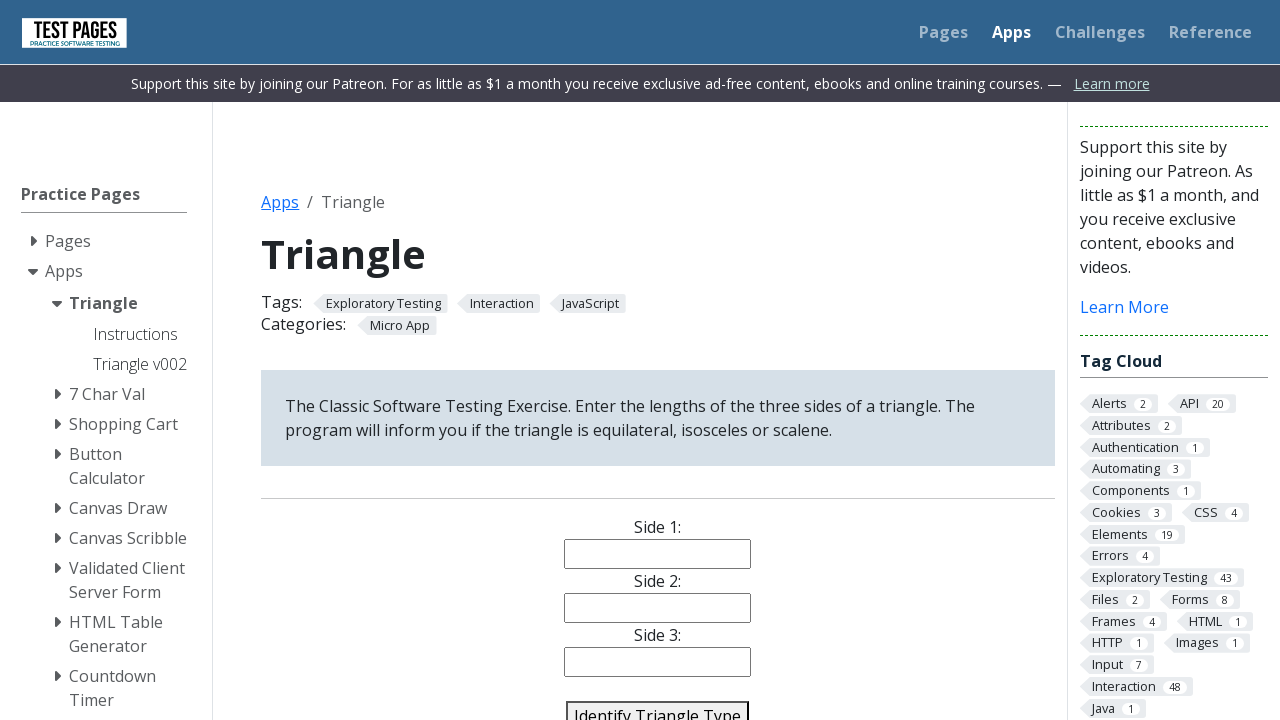

Filled side1 field with '2' on #side1
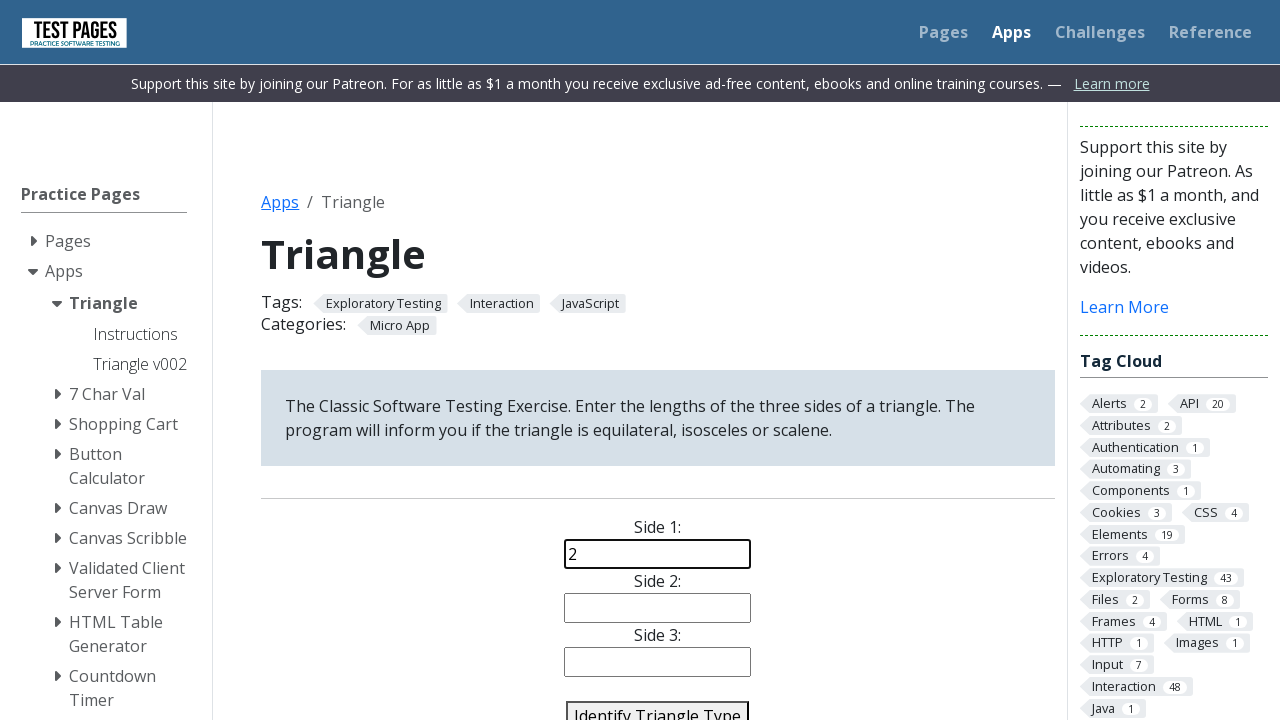

Filled side2 field with '2' on #side2
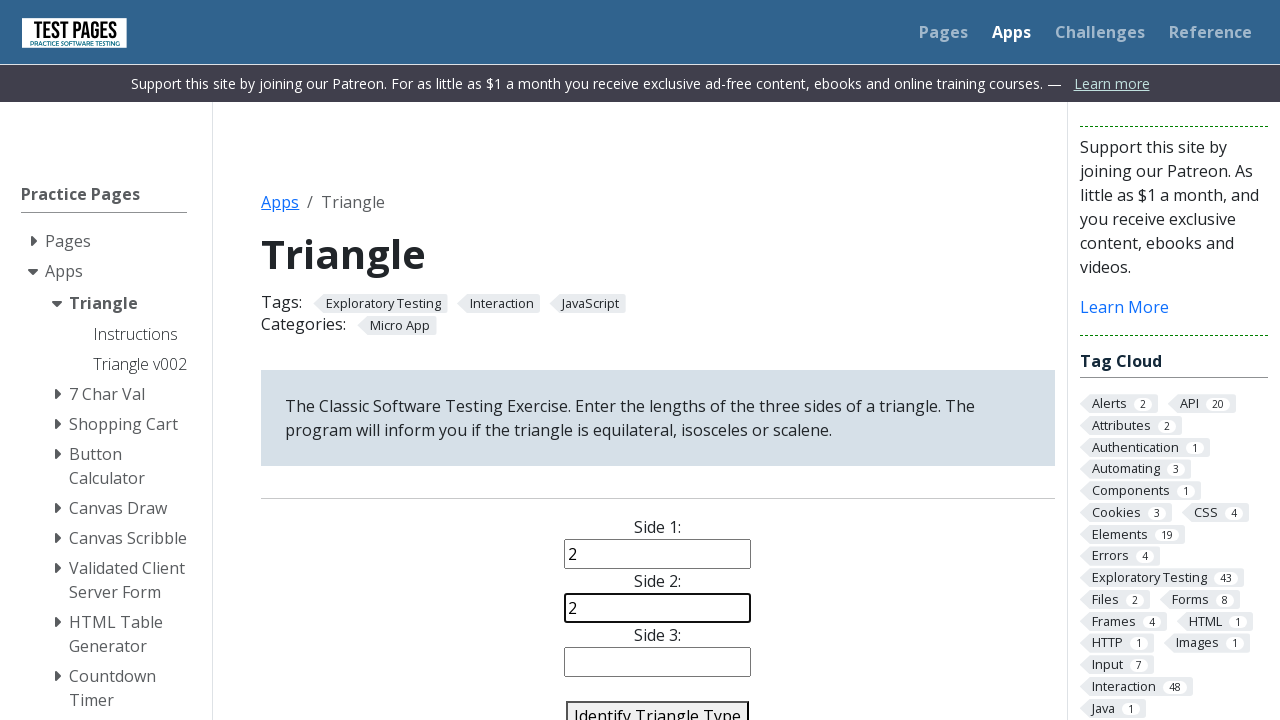

Filled side3 field with '7' on #side3
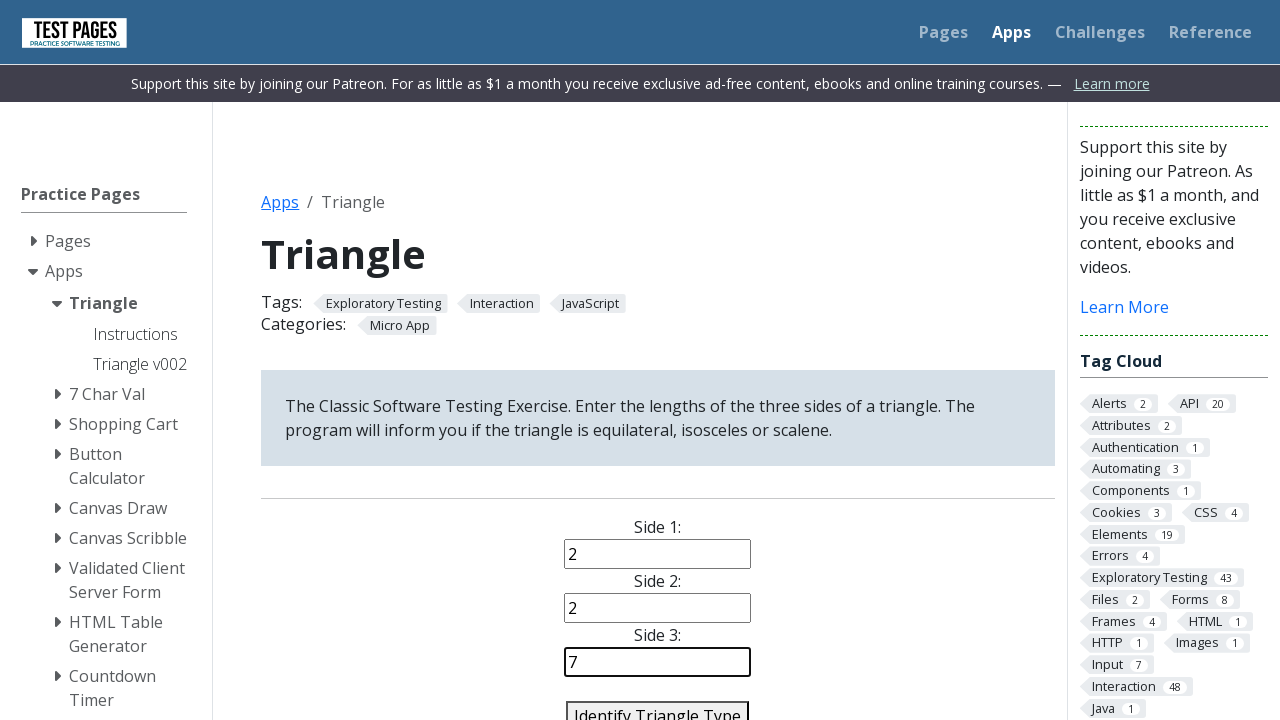

Clicked identify triangle button at (658, 705) on #identify-triangle-action
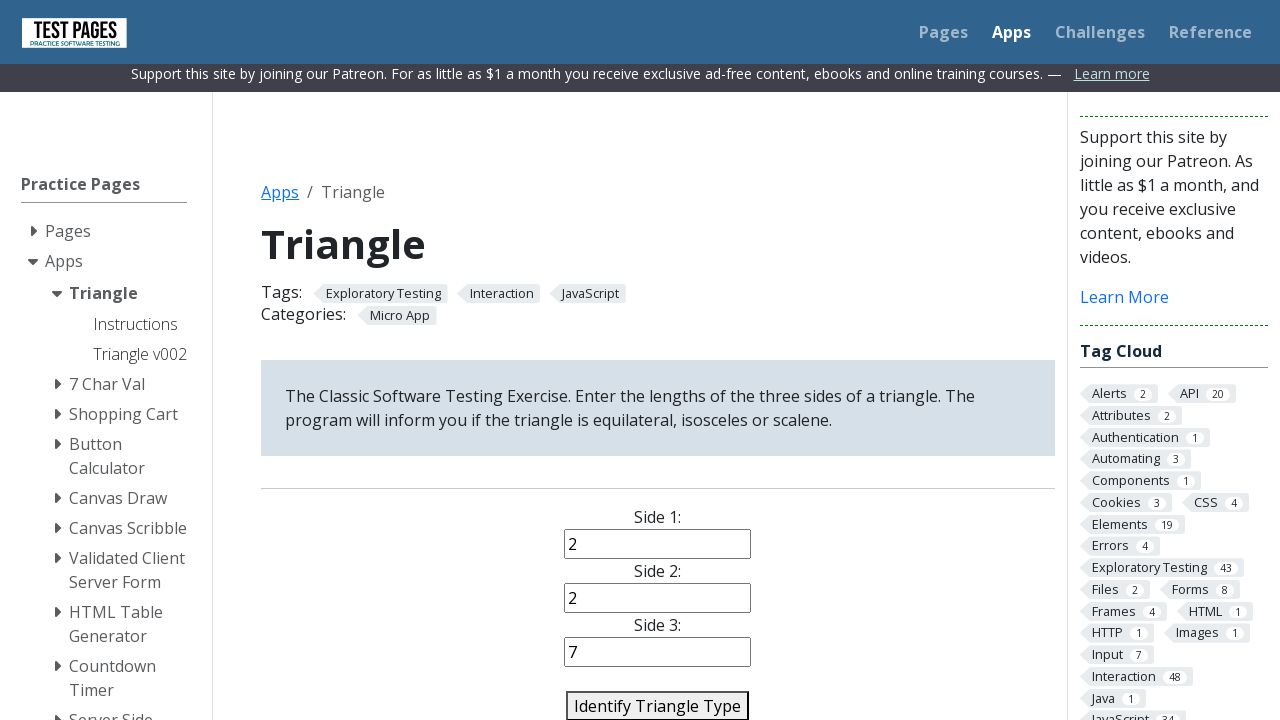

Triangle type result element appeared
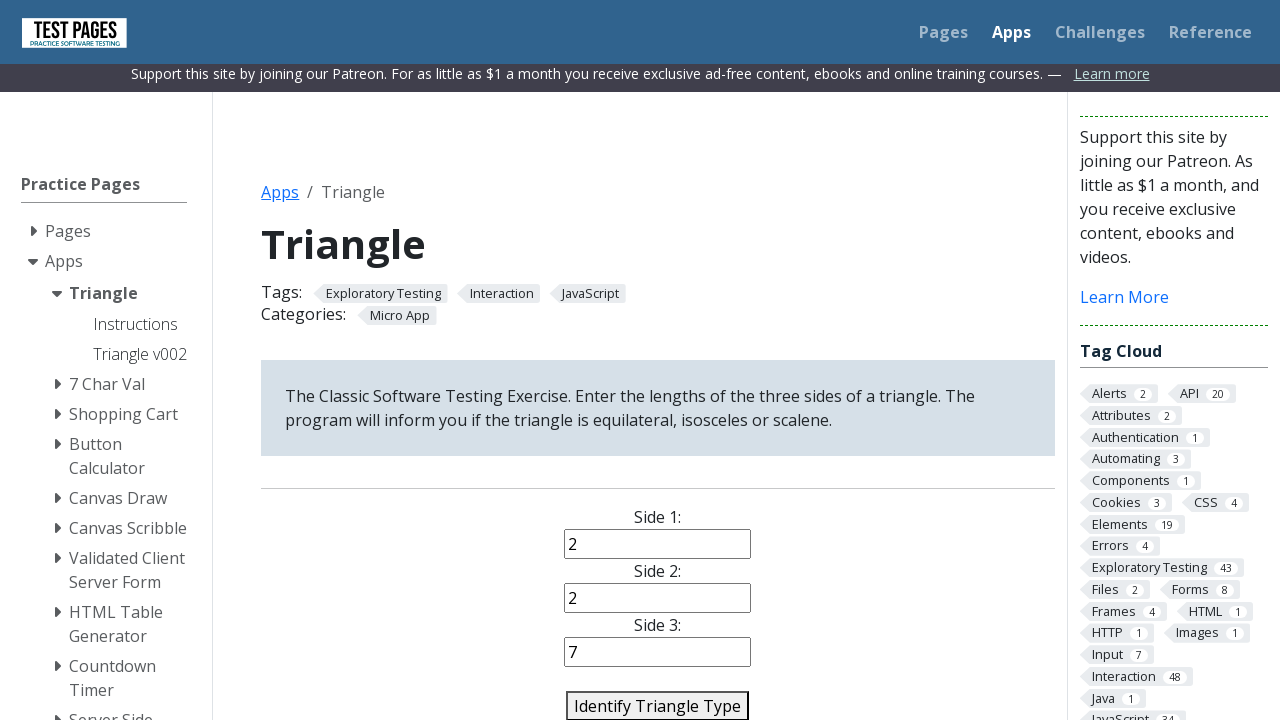

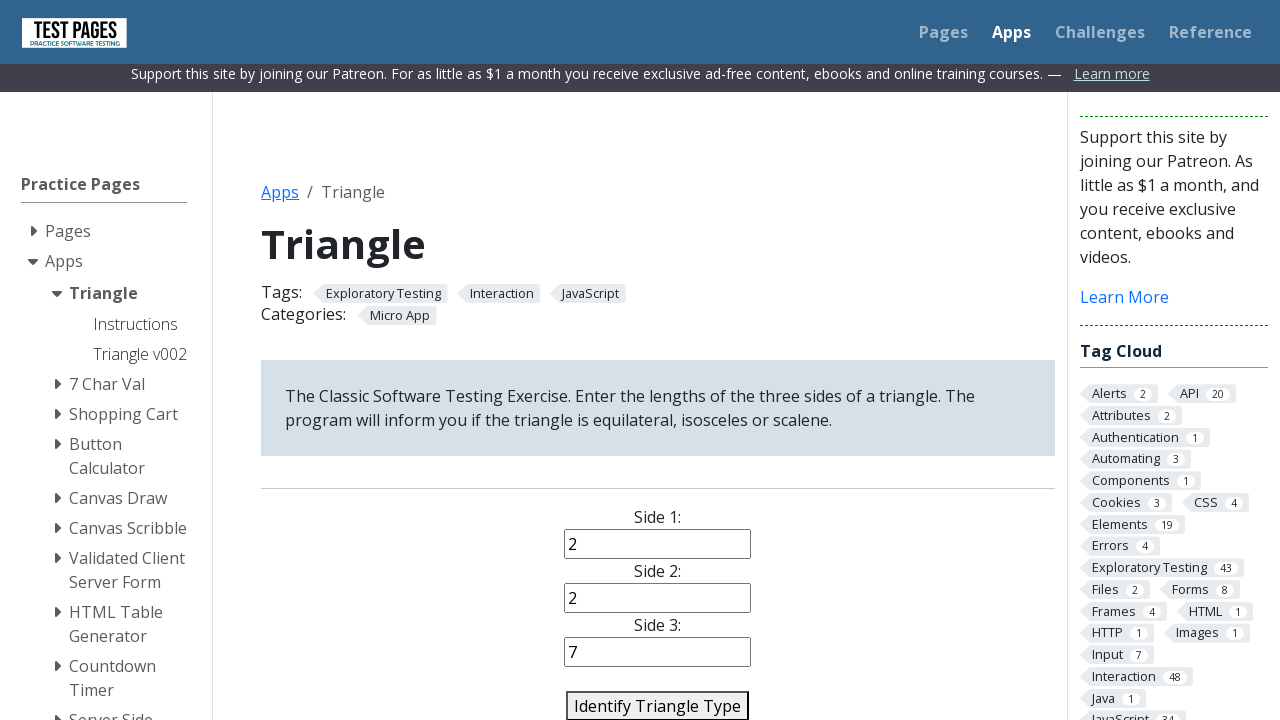